Navigates to Shoulder Cords page, clicks sort dropdown, and selects A to Z sorting option

Starting URL: https://www.glendale.com

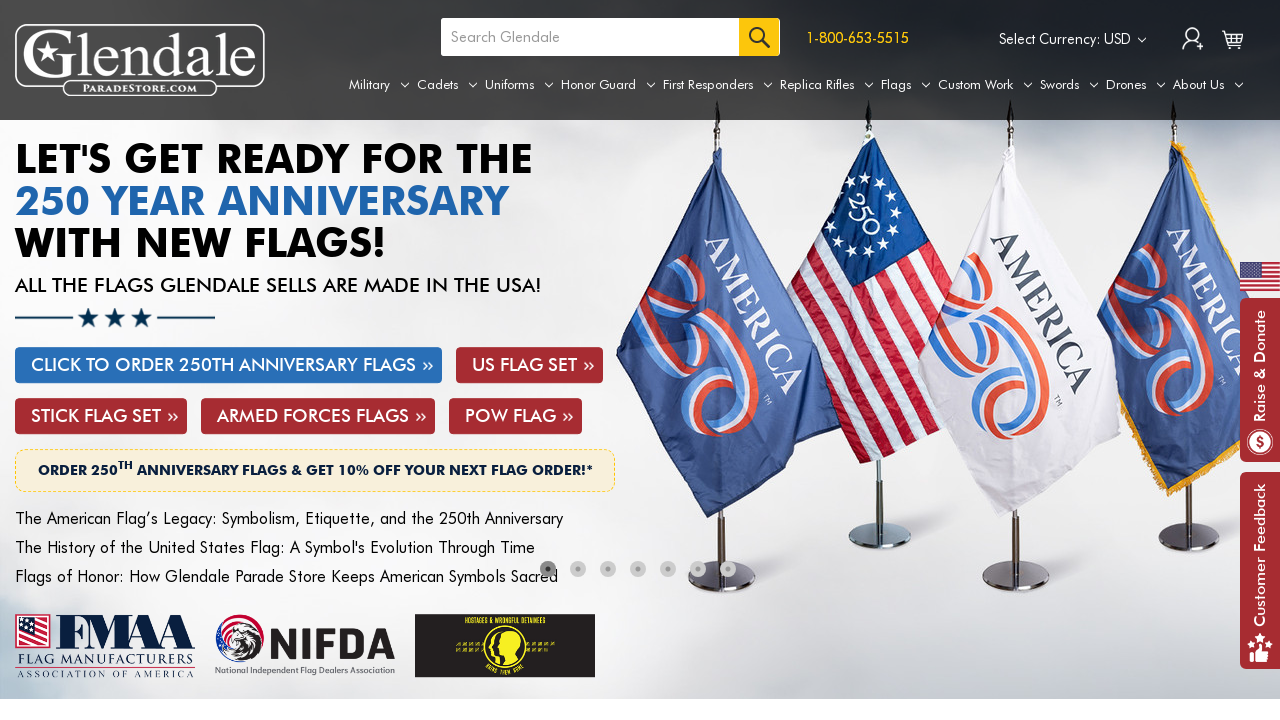

Hovered over Uniforms tab to reveal dropdown menu at (519, 85) on a[aria-label='Uniforms']
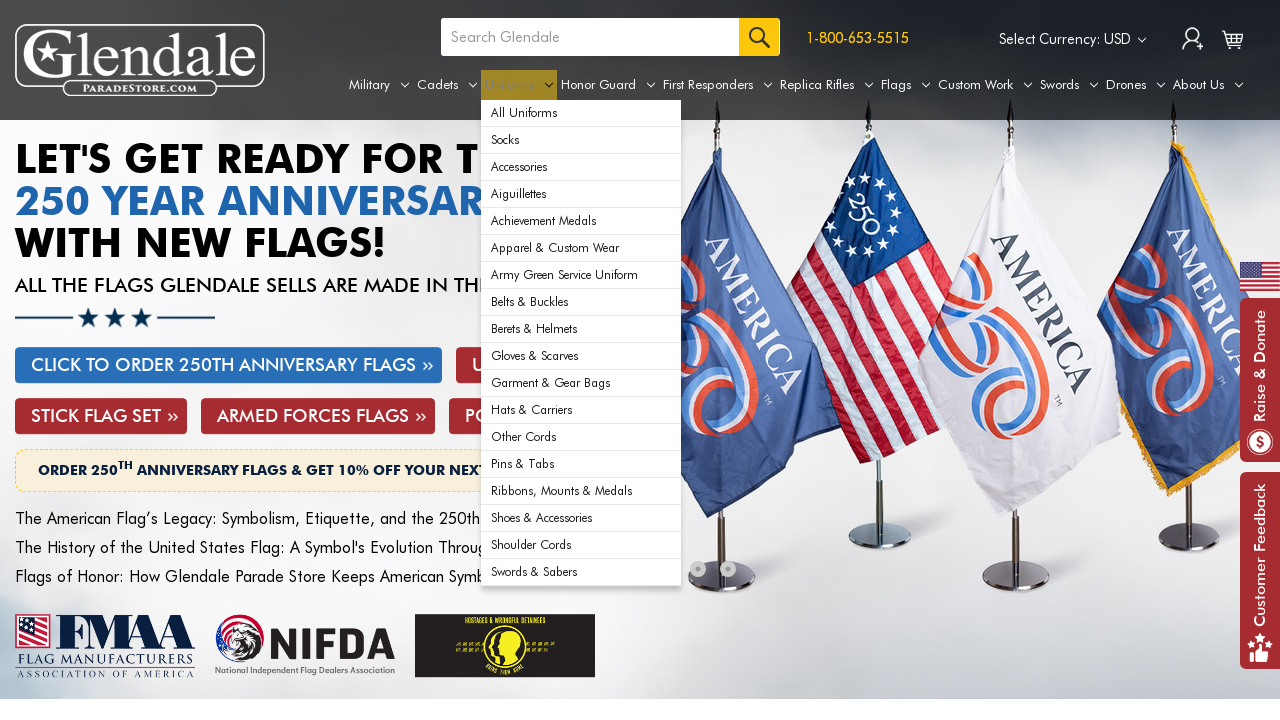

Clicked on Shoulder Cords link from dropdown menu at (581, 545) on div#navPages-29 ul.navPage-subMenu-list li:nth-child(17) a
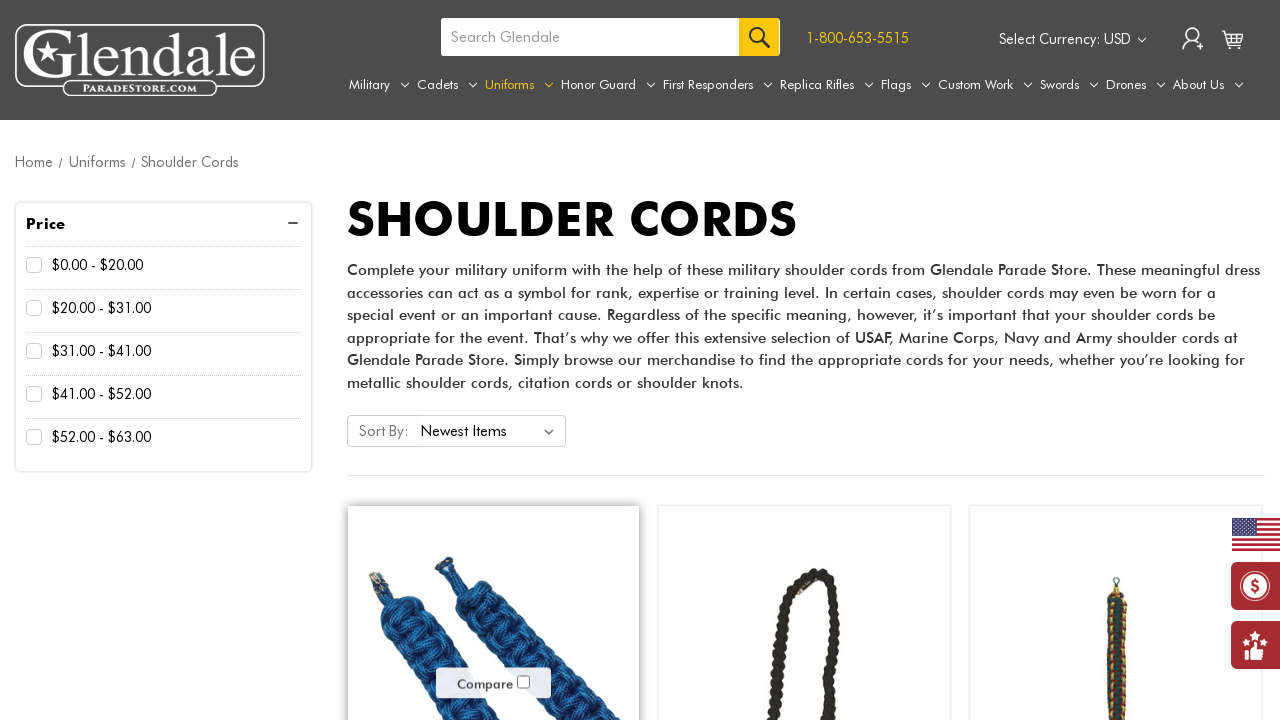

Clicked on sort dropdown to open sorting options at (491, 431) on #sort
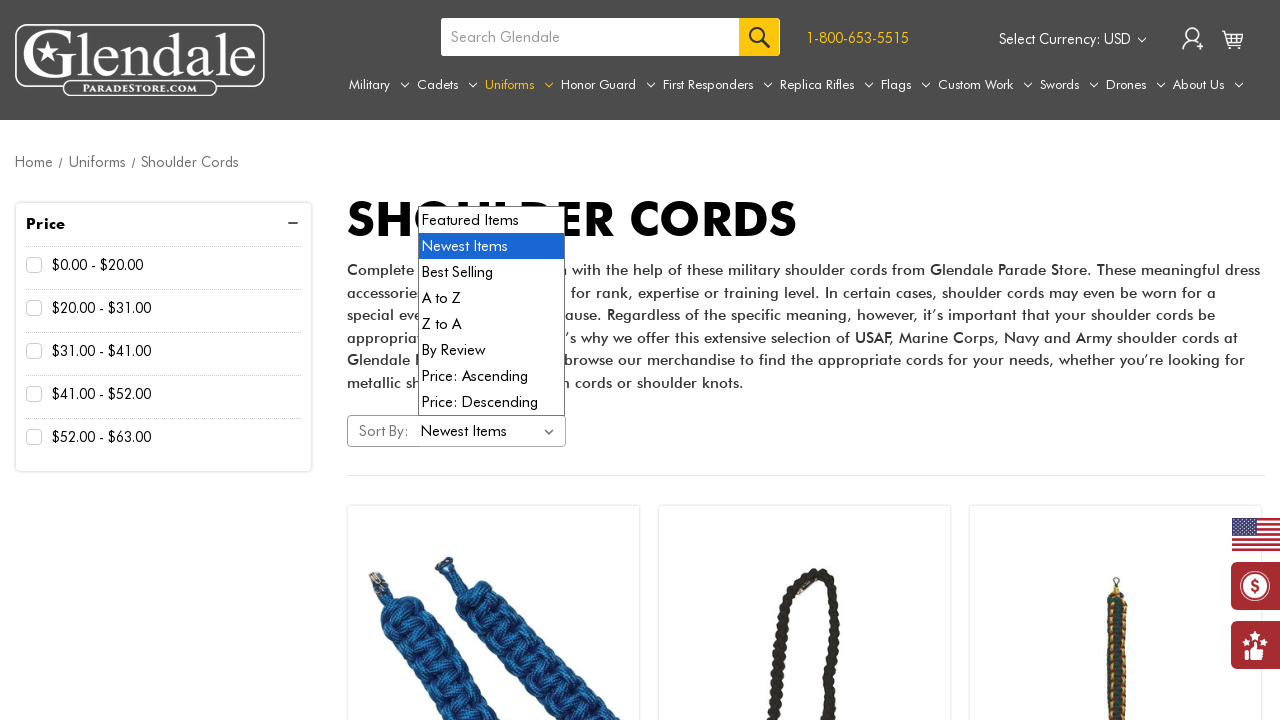

Selected A to Z sorting option from dropdown on #sort
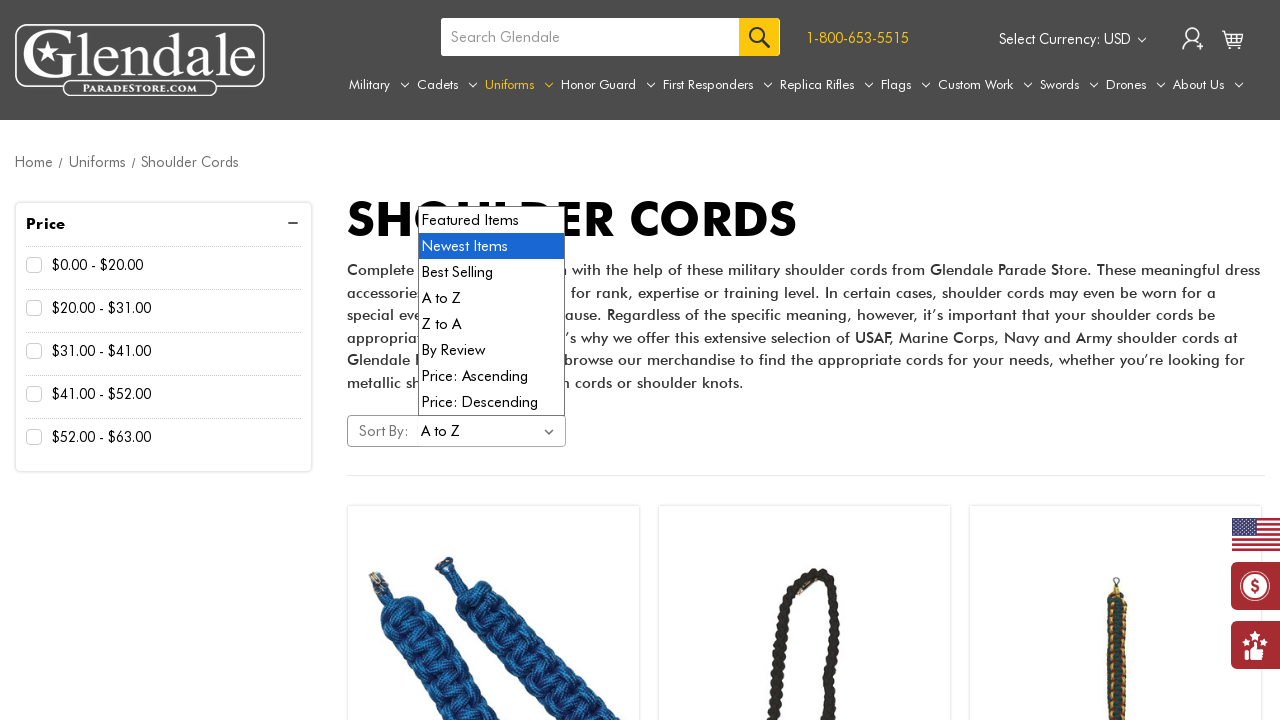

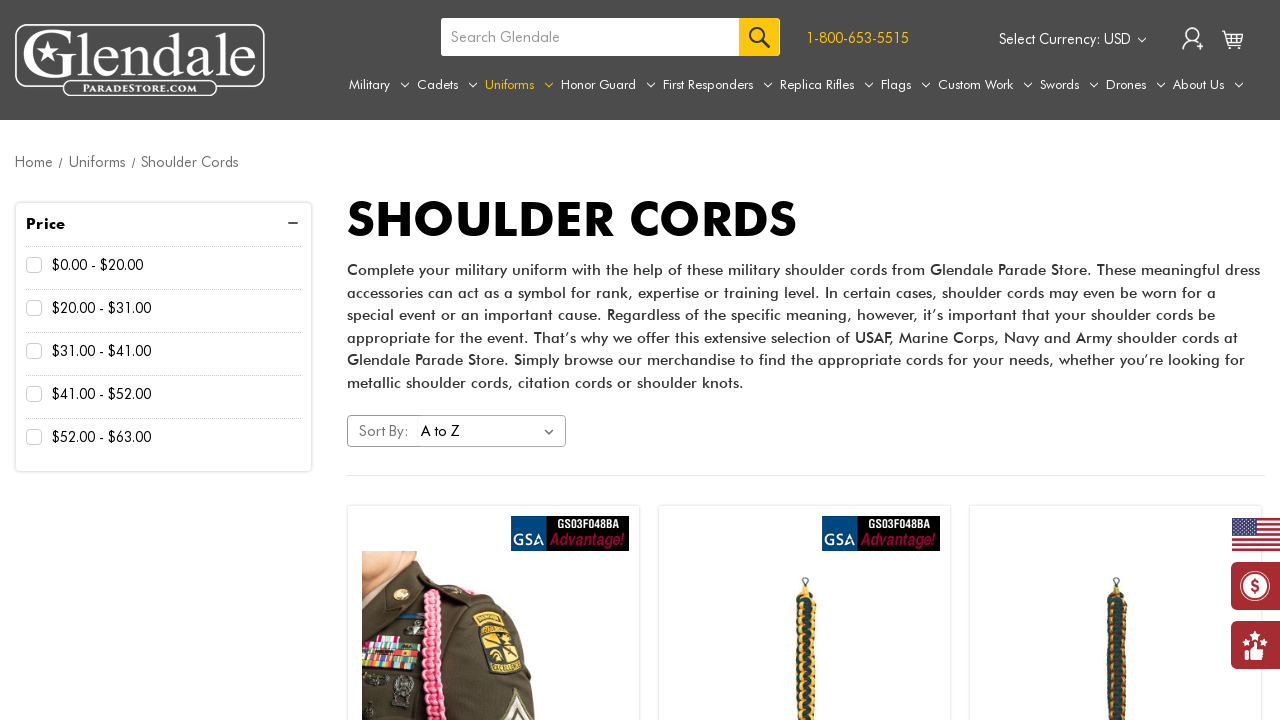